Tests the subscription feature on the homepage by scrolling to the footer, entering an email address, and verifying the success message appears

Starting URL: http://automationexercise.com

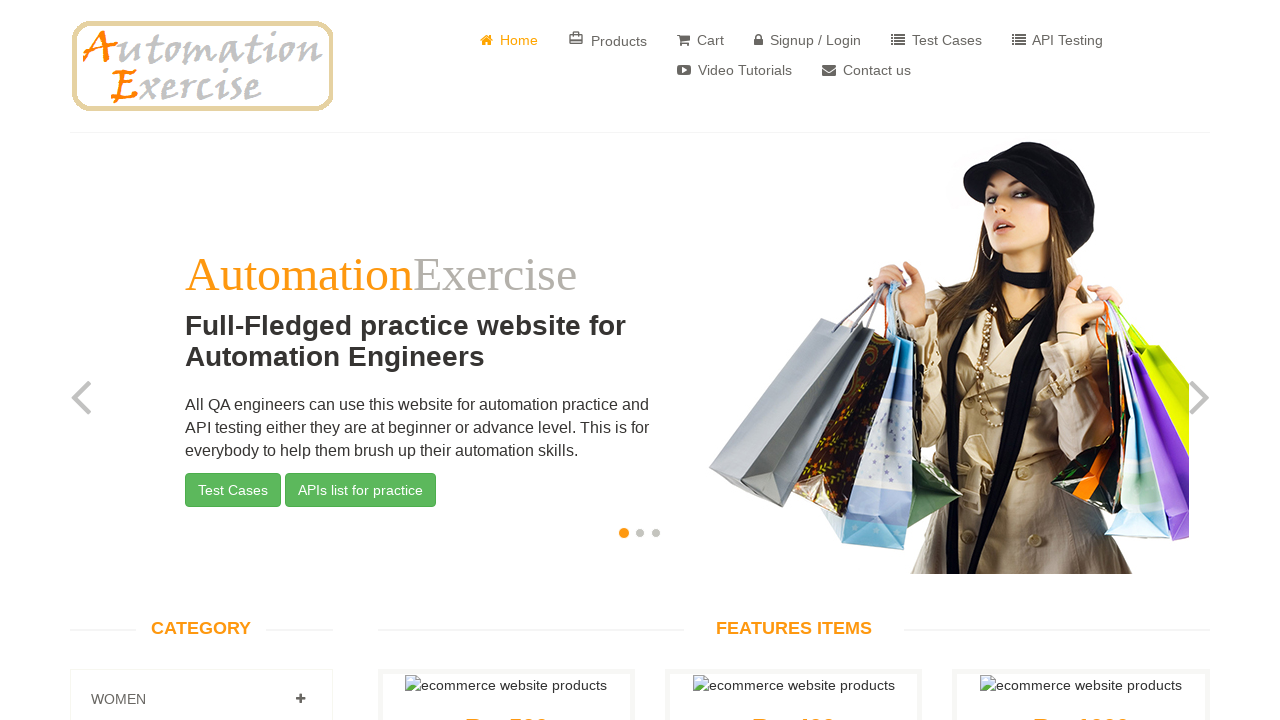

Home page loaded and body element is visible
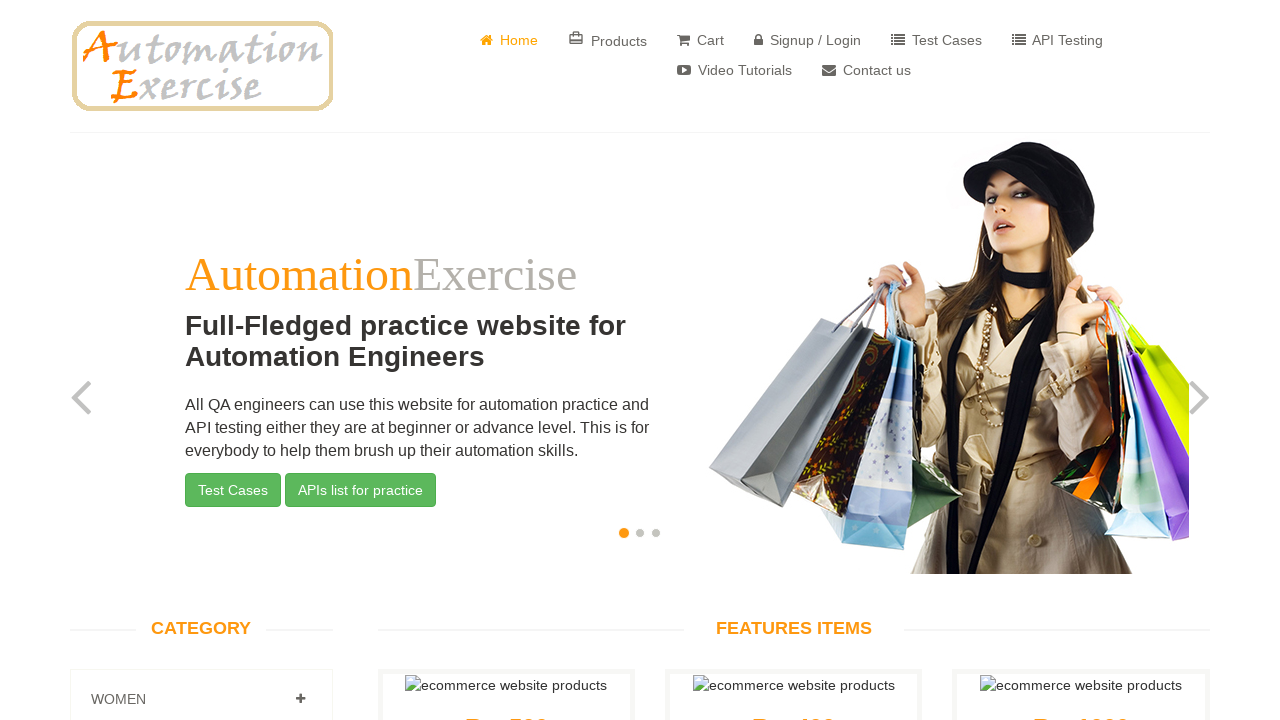

Scrolled to bottom of page using End key
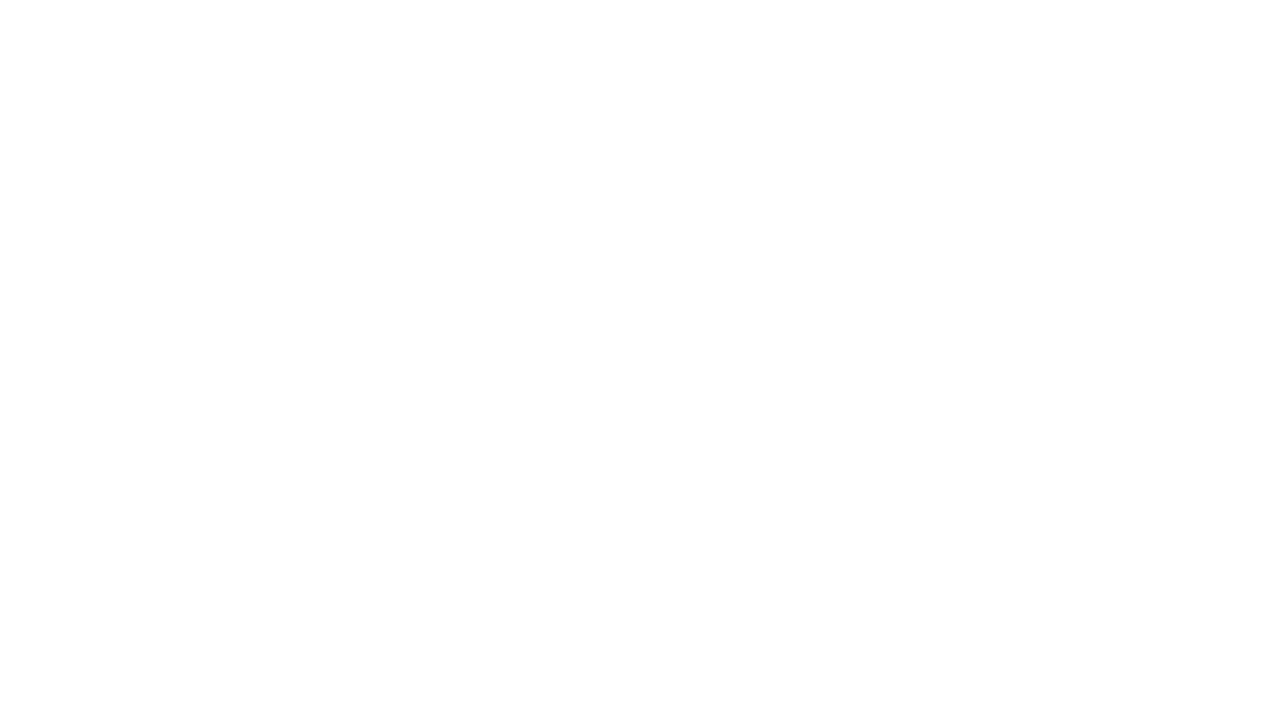

Subscription heading is visible in footer
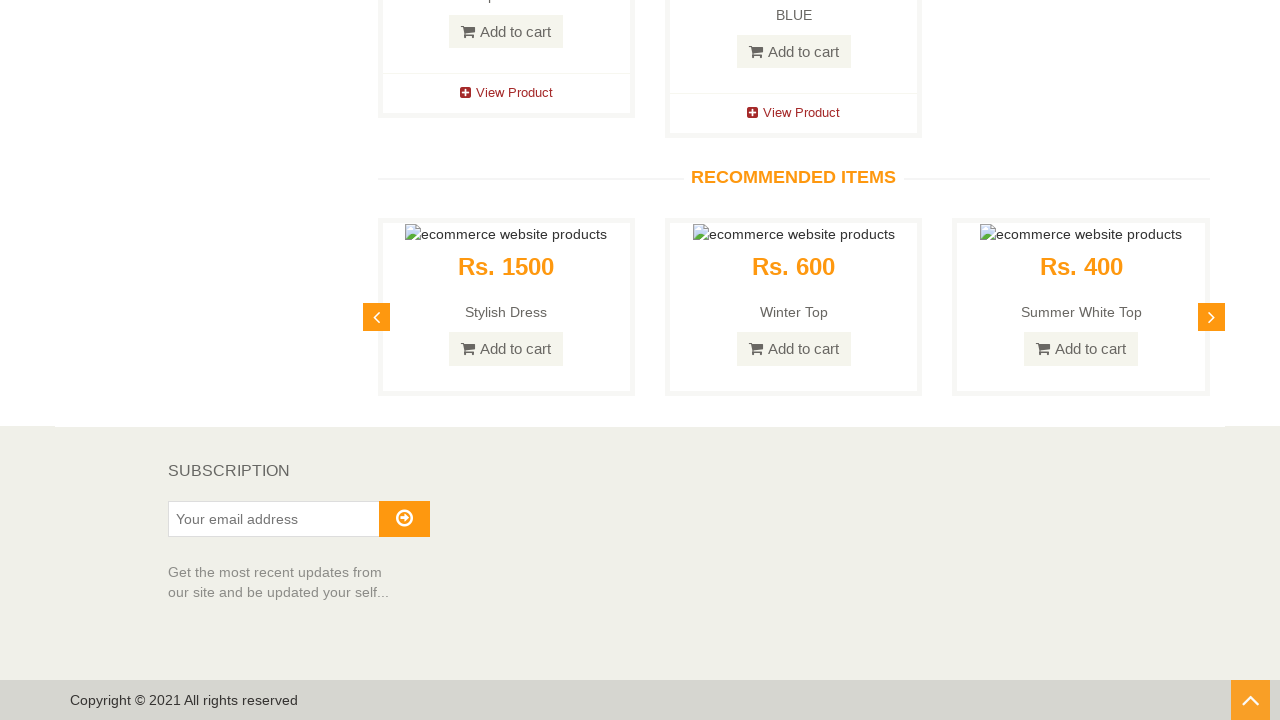

Entered email address 'testuser123@example.com' in subscription field on //input[@id='susbscribe_email']
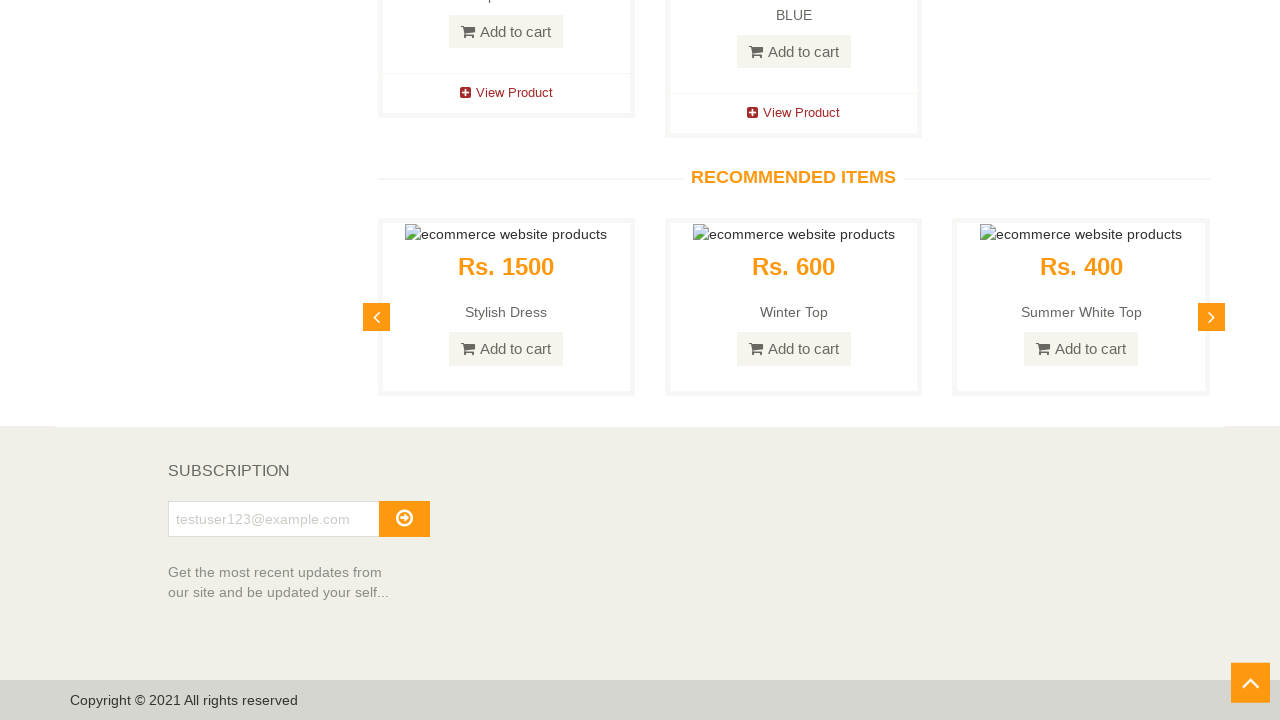

Clicked subscribe arrow button at (404, 518) on xpath=//i[@class='fa fa-arrow-circle-o-right']
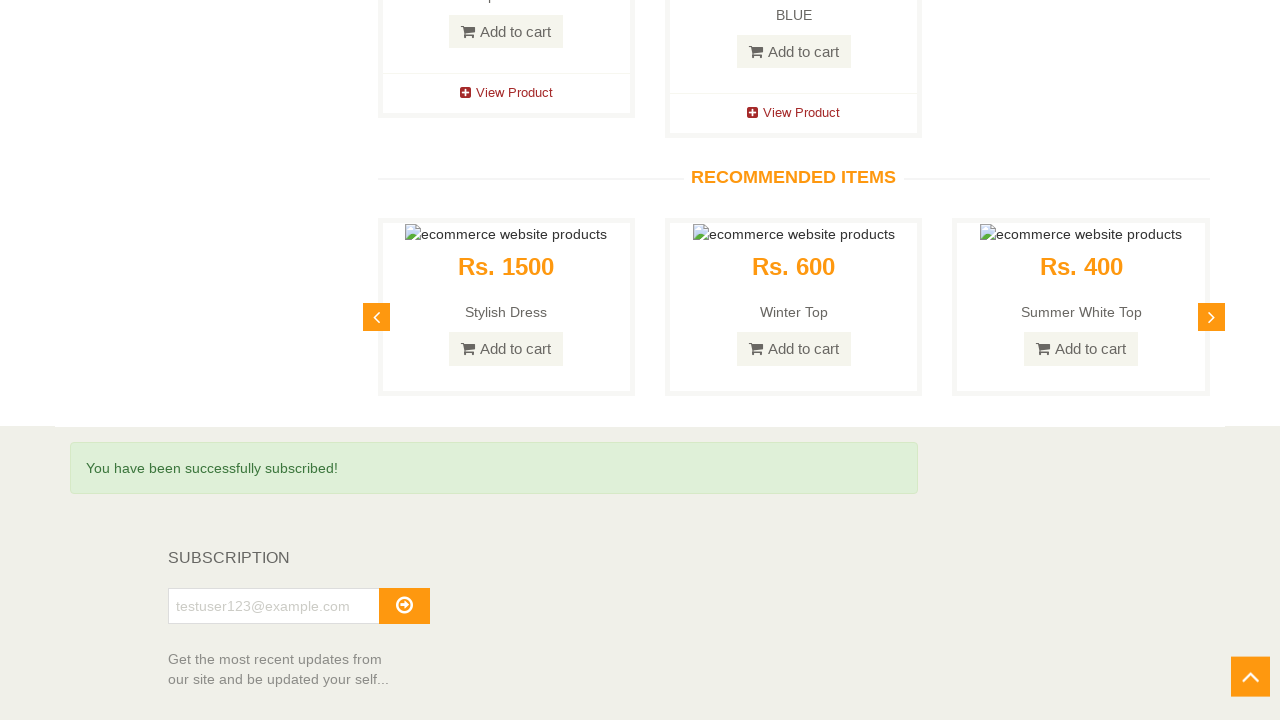

Subscription success message appeared
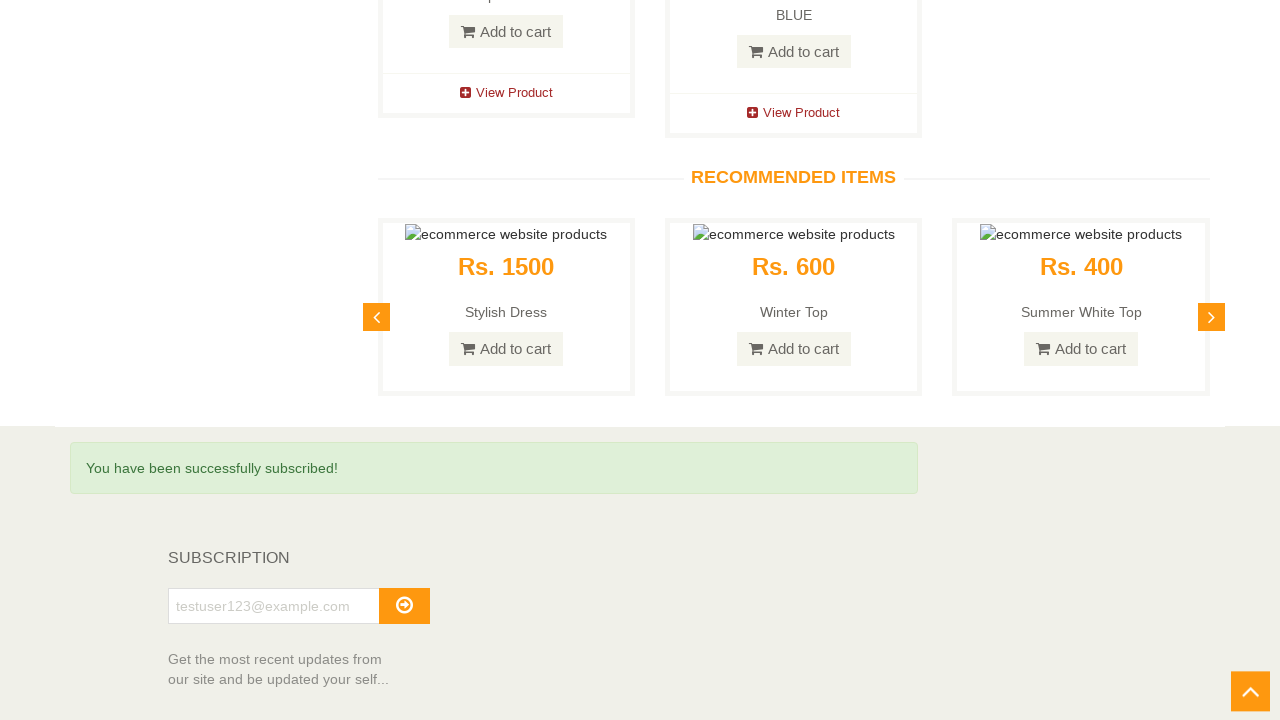

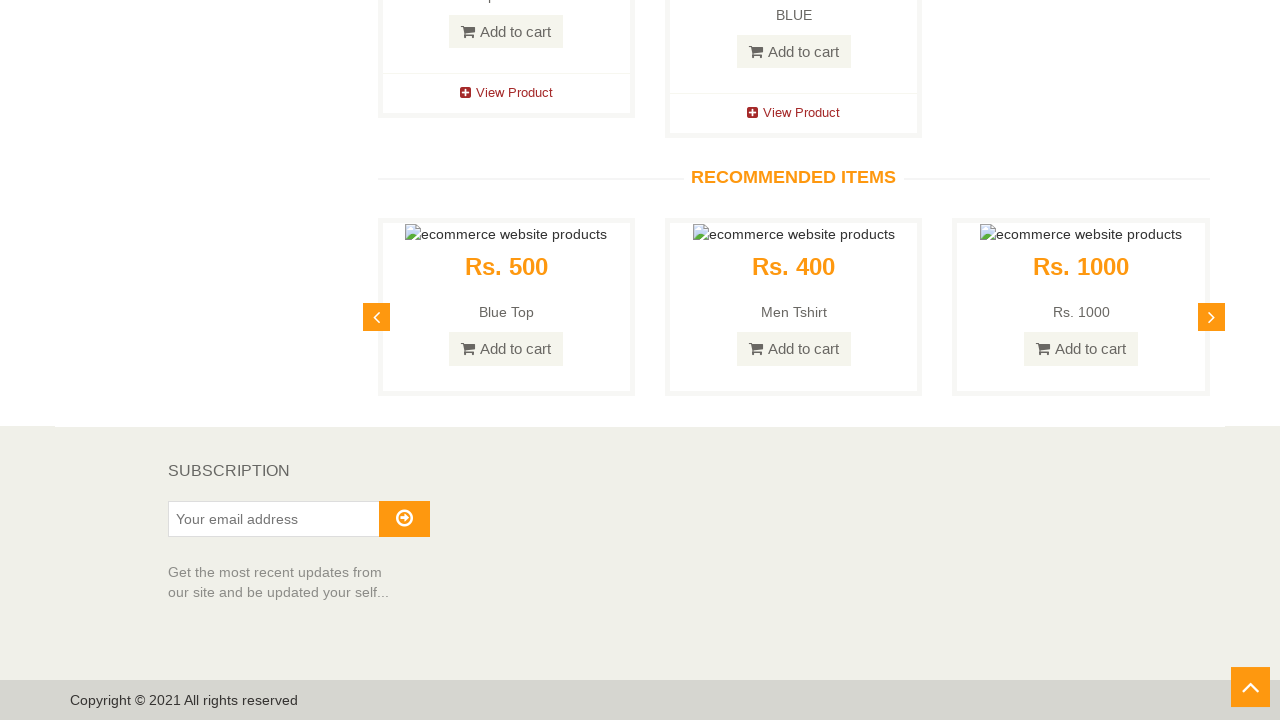